Tests the SpiceJet website navigation by hovering over the Add-ons menu and clicking on Visa Services submenu item

Starting URL: https://www.spicejet.com/

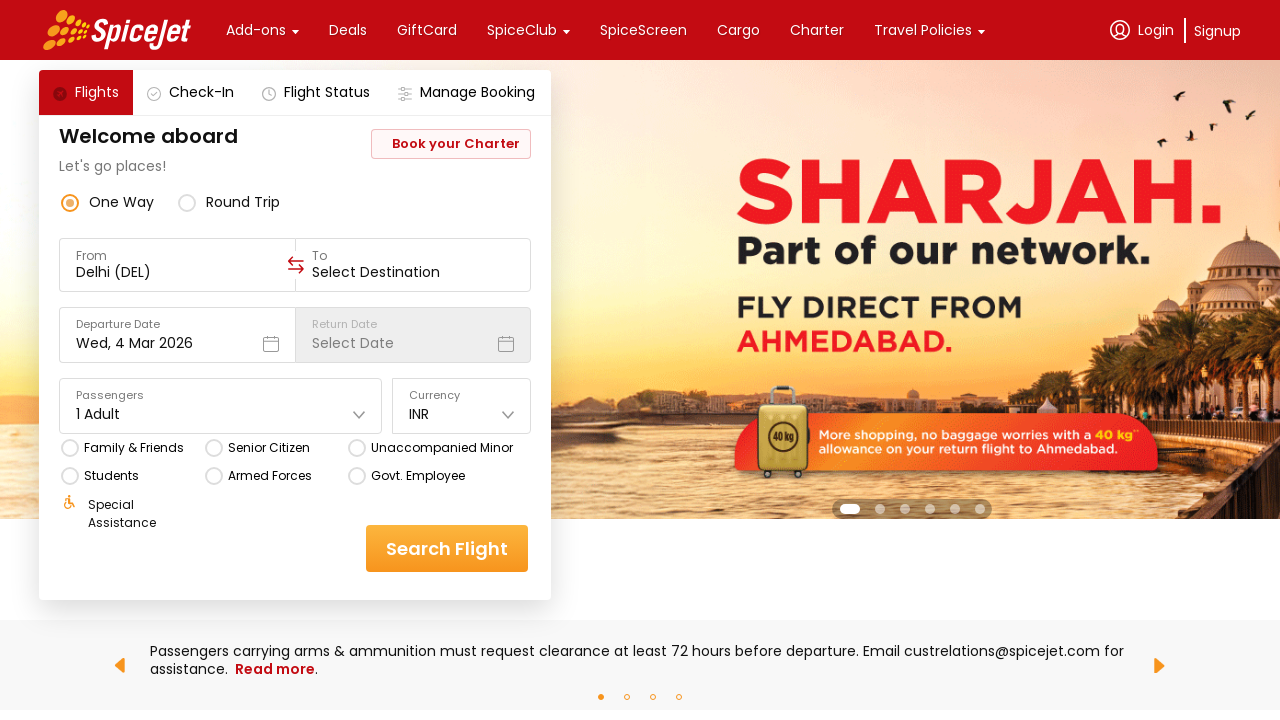

Hovered over Add-ons menu to reveal submenu at (256, 30) on xpath=//div[text()='Add-ons']
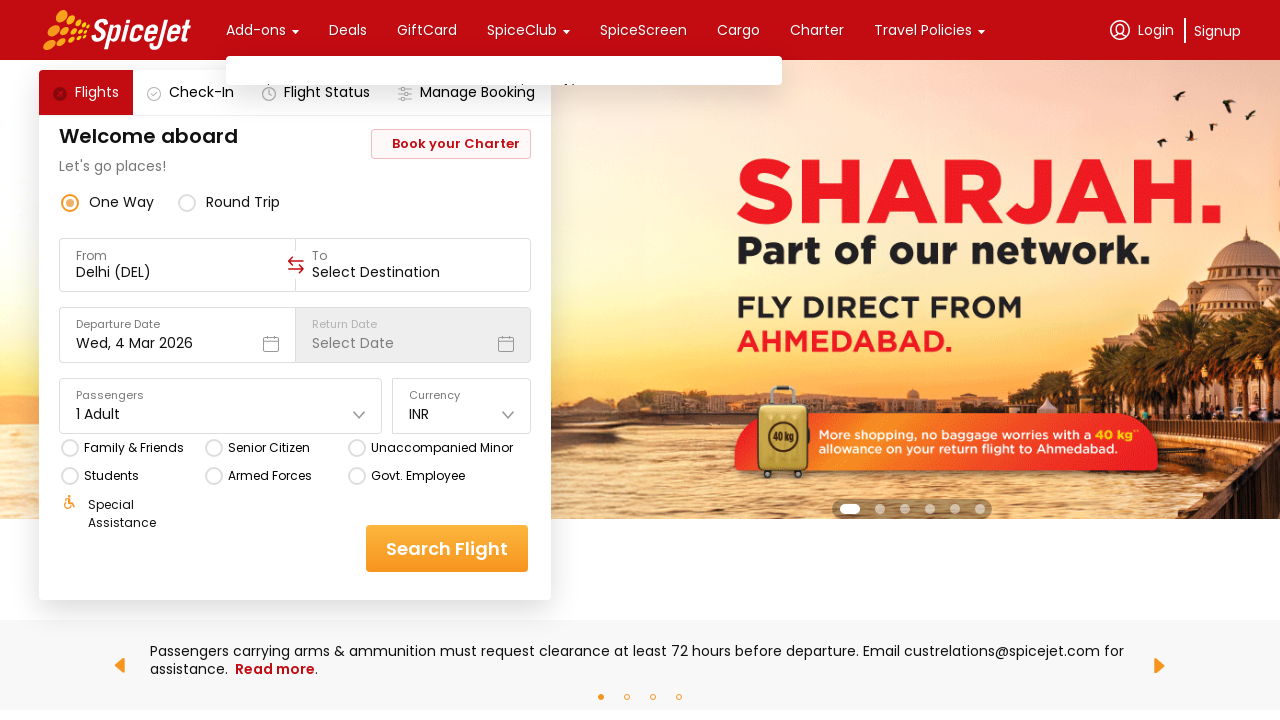

Clicked on Visa Services submenu item at (631, 123) on xpath=//div[text()='Visa Services']
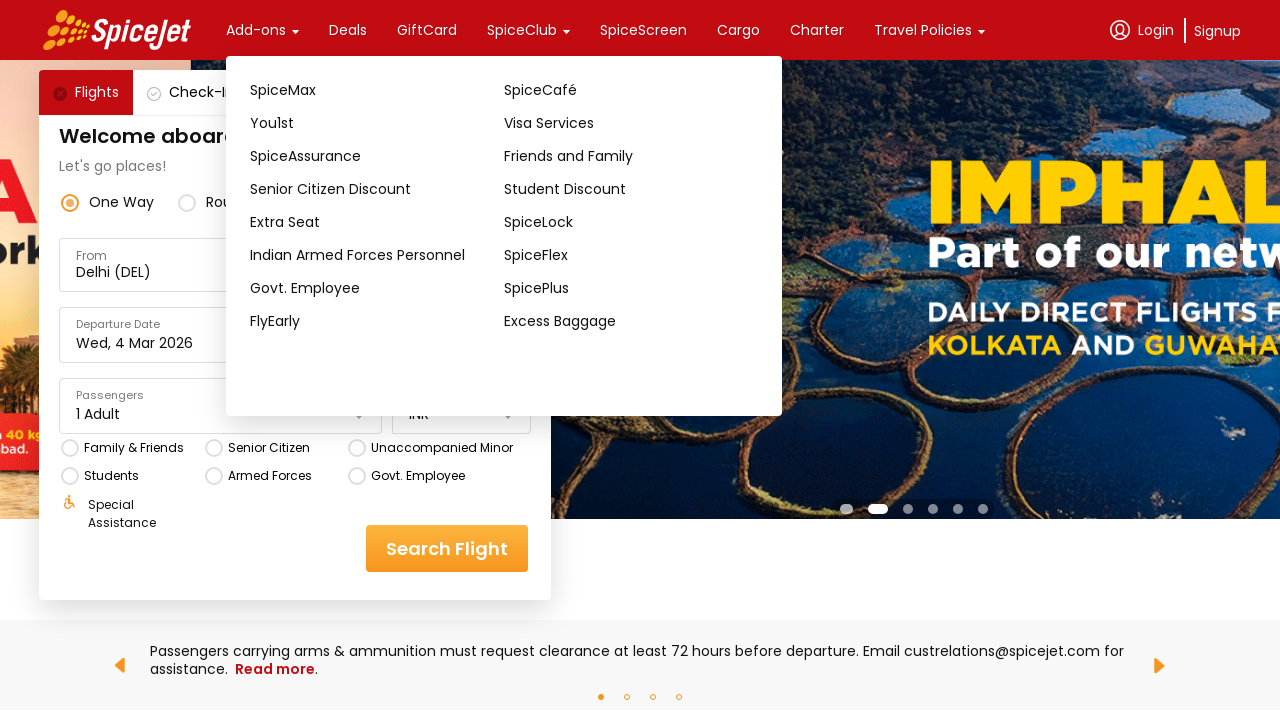

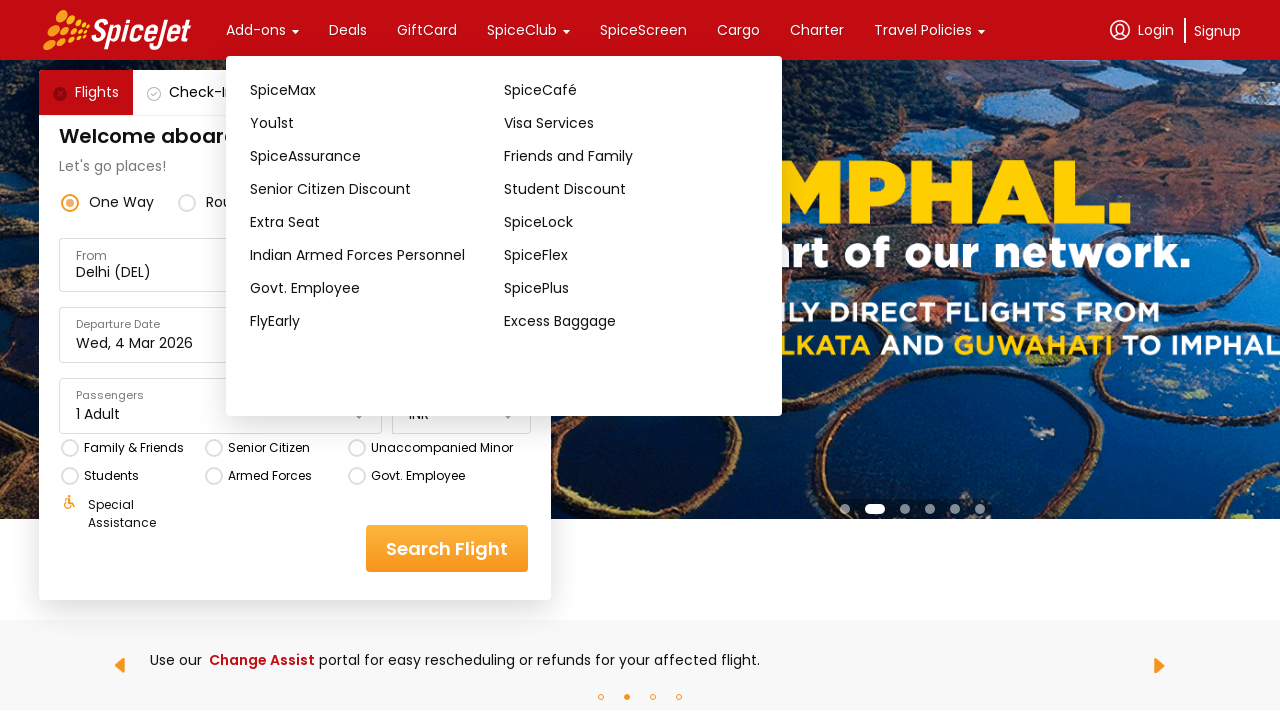